Waits for and clicks a button using implicit wait approach

Starting URL: https://web-locators-static-site-qa.vercel.app/Wait%20onTime

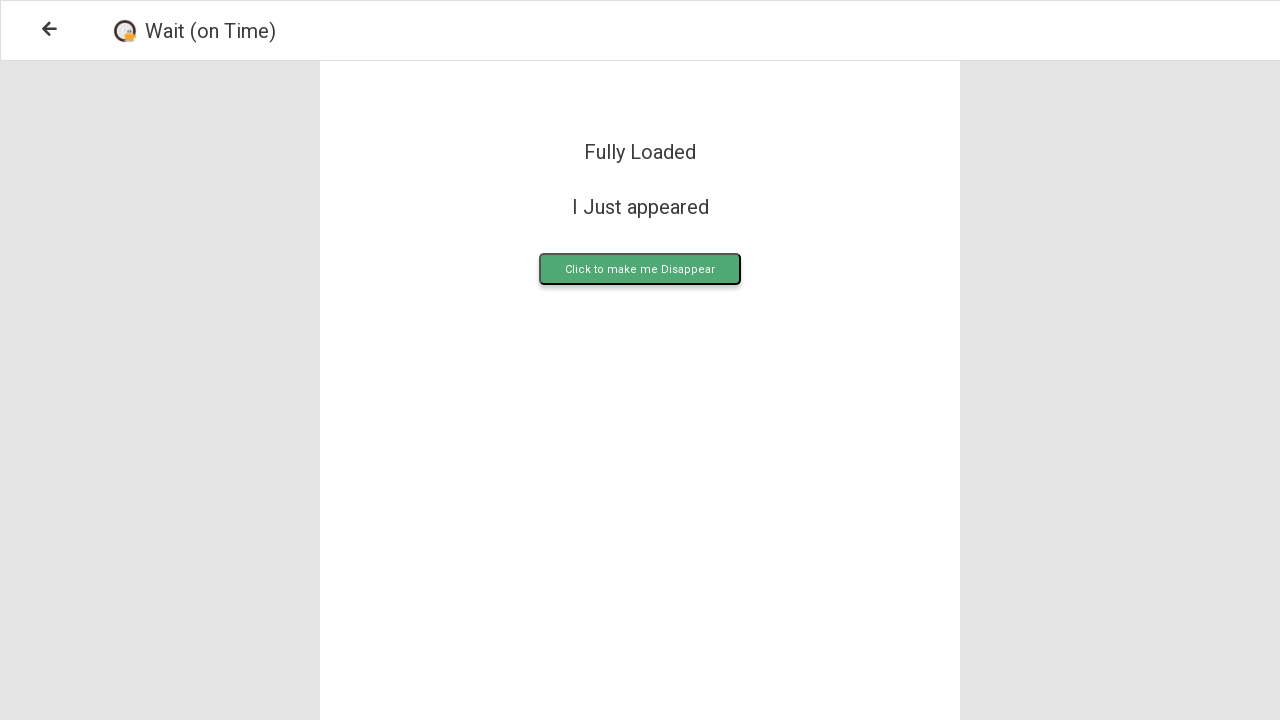

Waited for upload button to appear (15 second timeout)
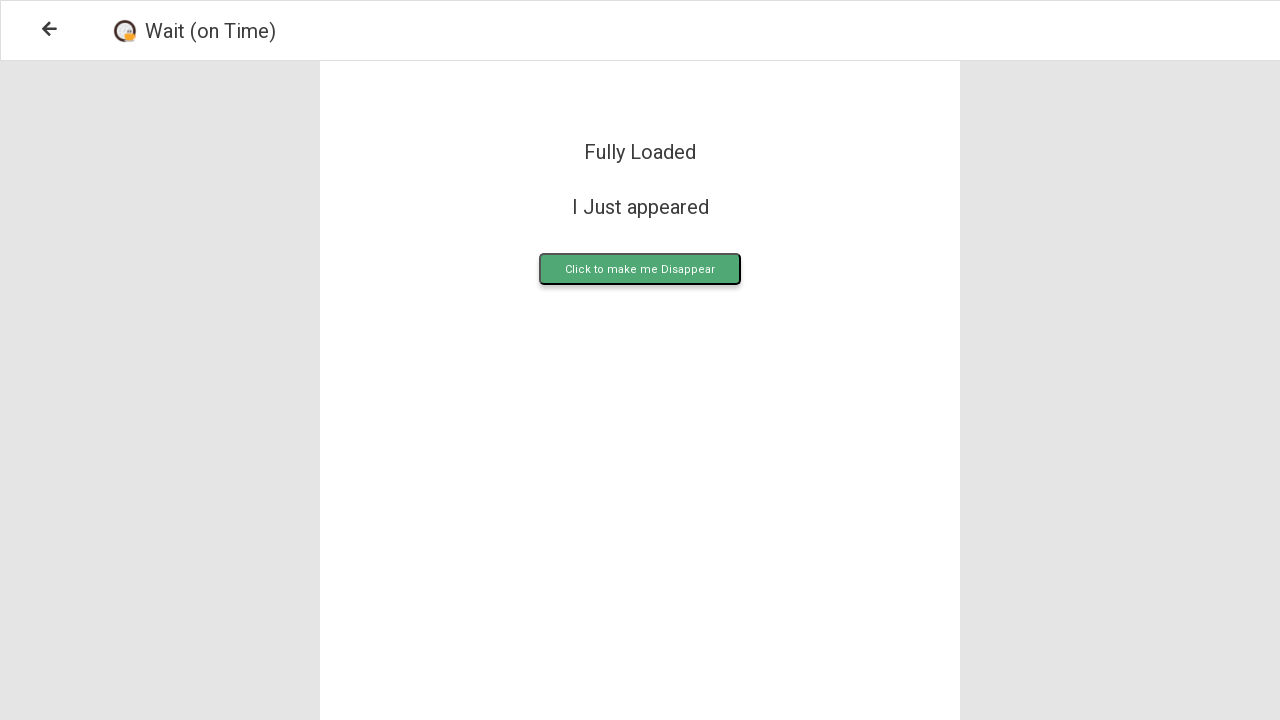

Clicked the upload button at (640, 269) on .upload
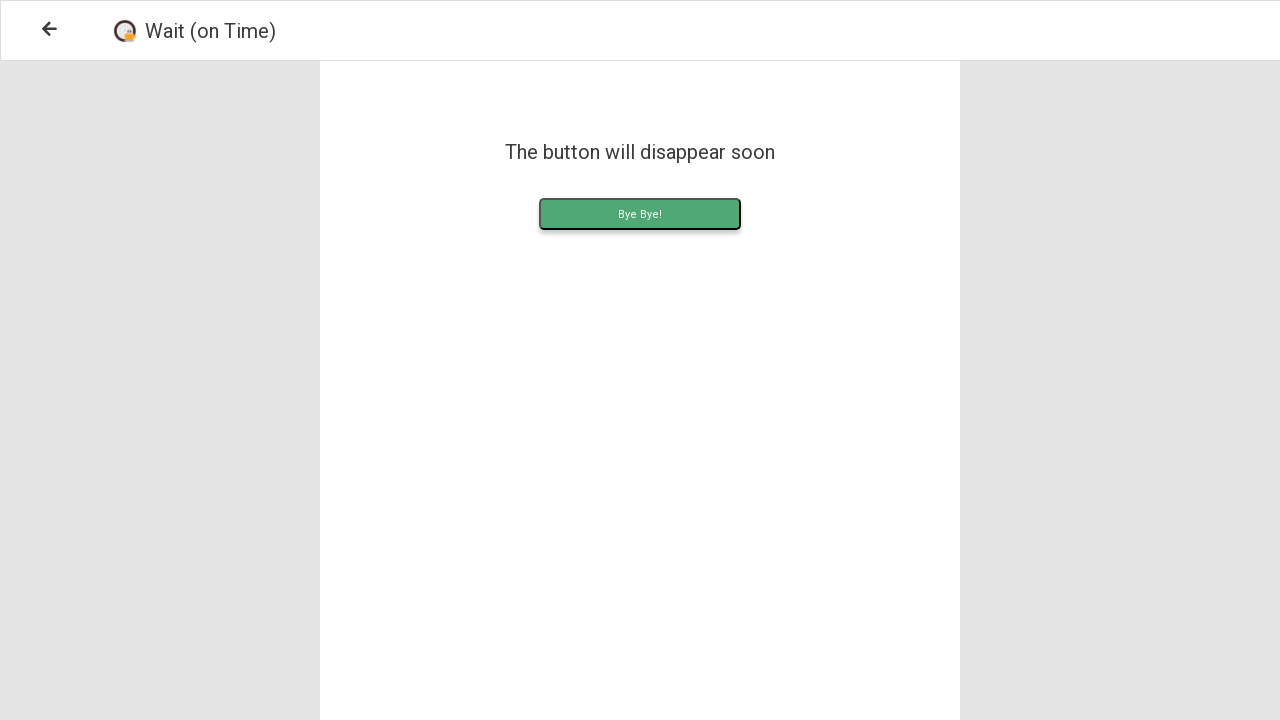

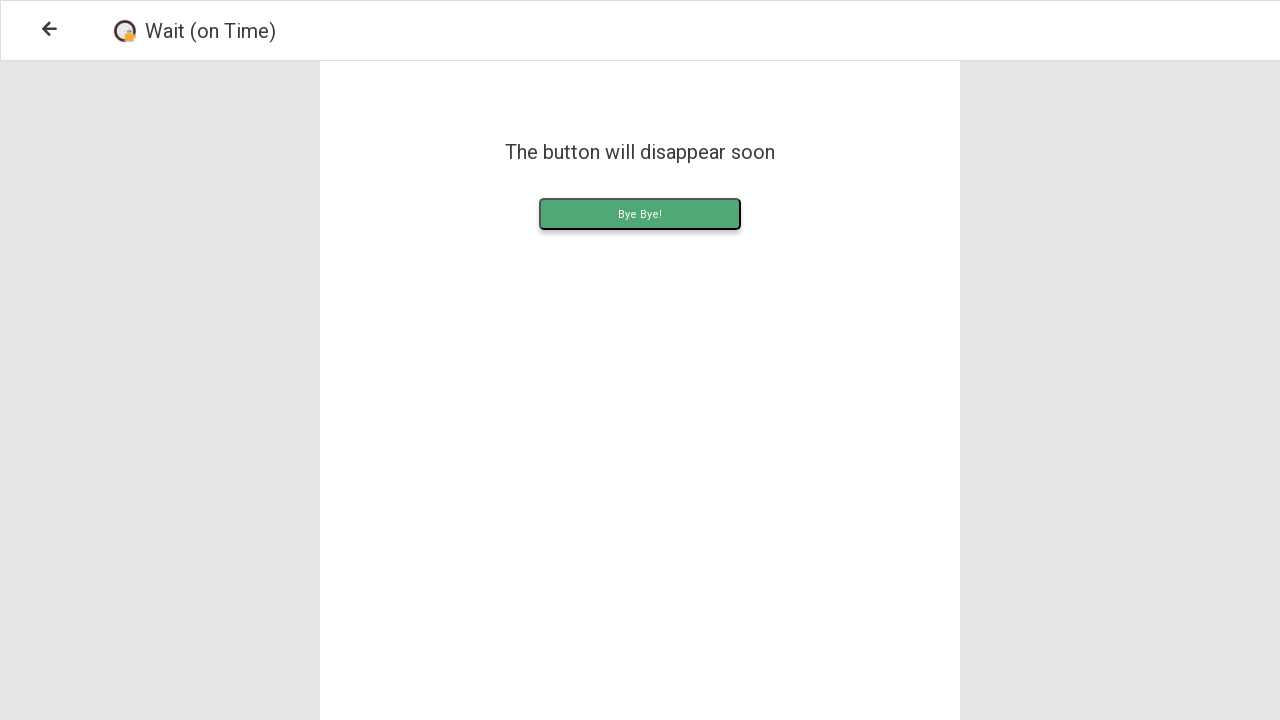